Tests jQuery UI autocomplete functionality by typing "a", navigating through suggestions with arrow keys, then tests drag-and-drop on the Droppable page

Starting URL: http://jqueryui.com/autocomplete/

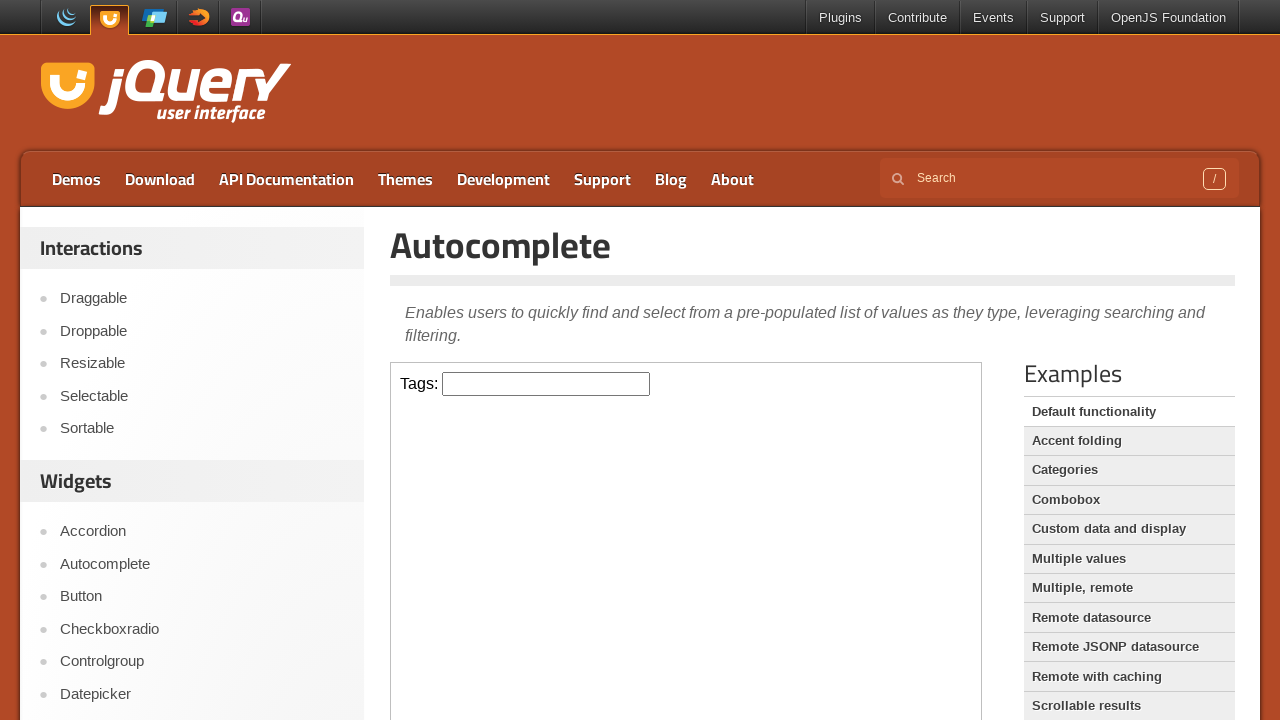

Located autocomplete demo iframe
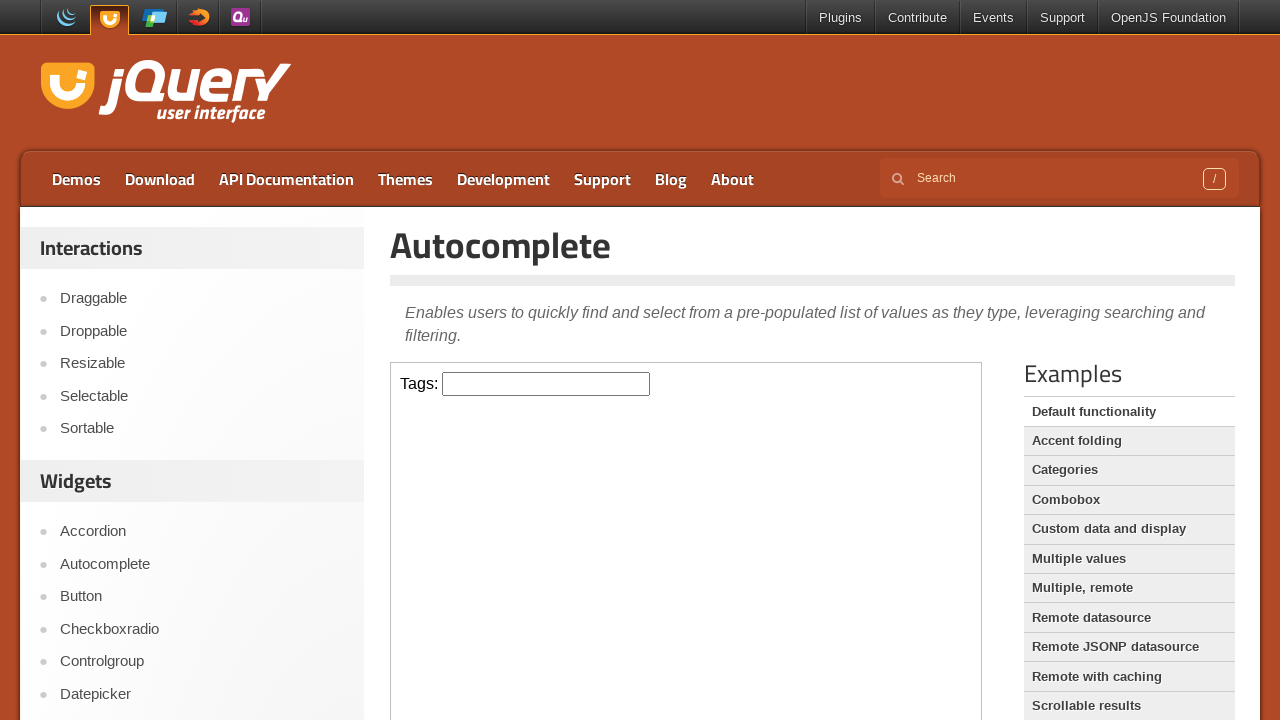

Typed 'a' in the autocomplete field on .demo-frame >> internal:control=enter-frame >> #tags
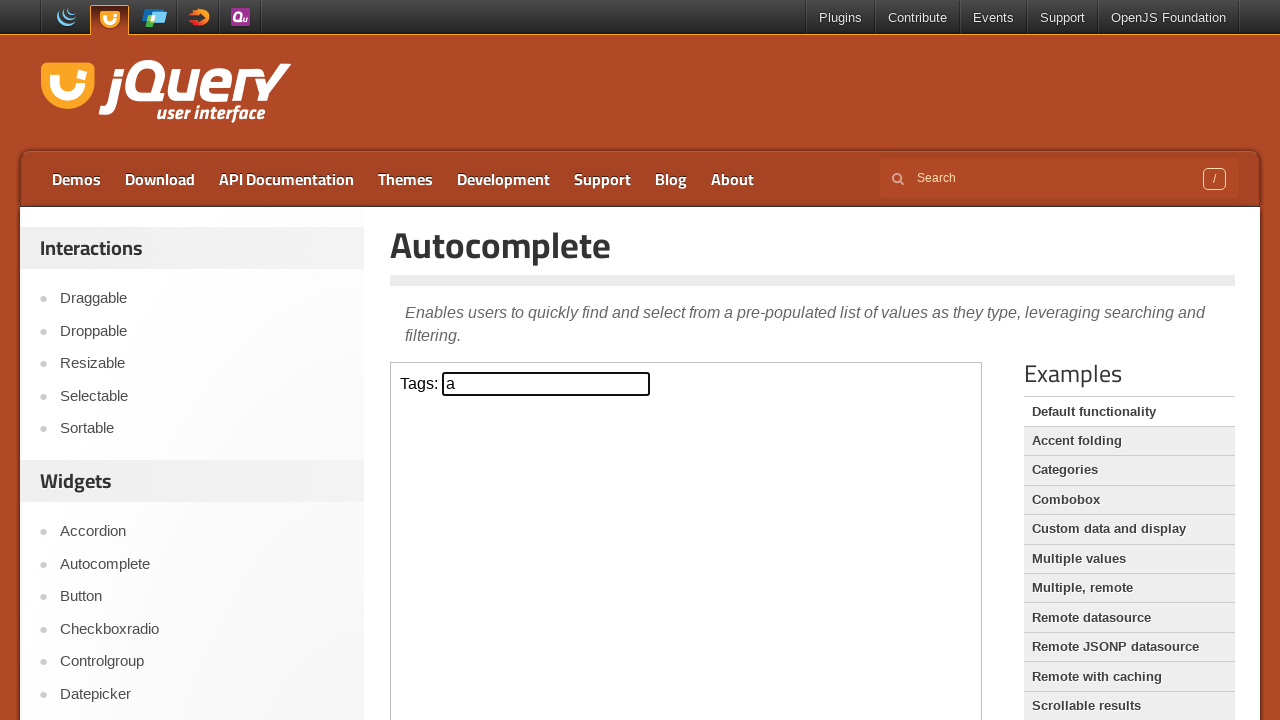

Autocomplete suggestions appeared
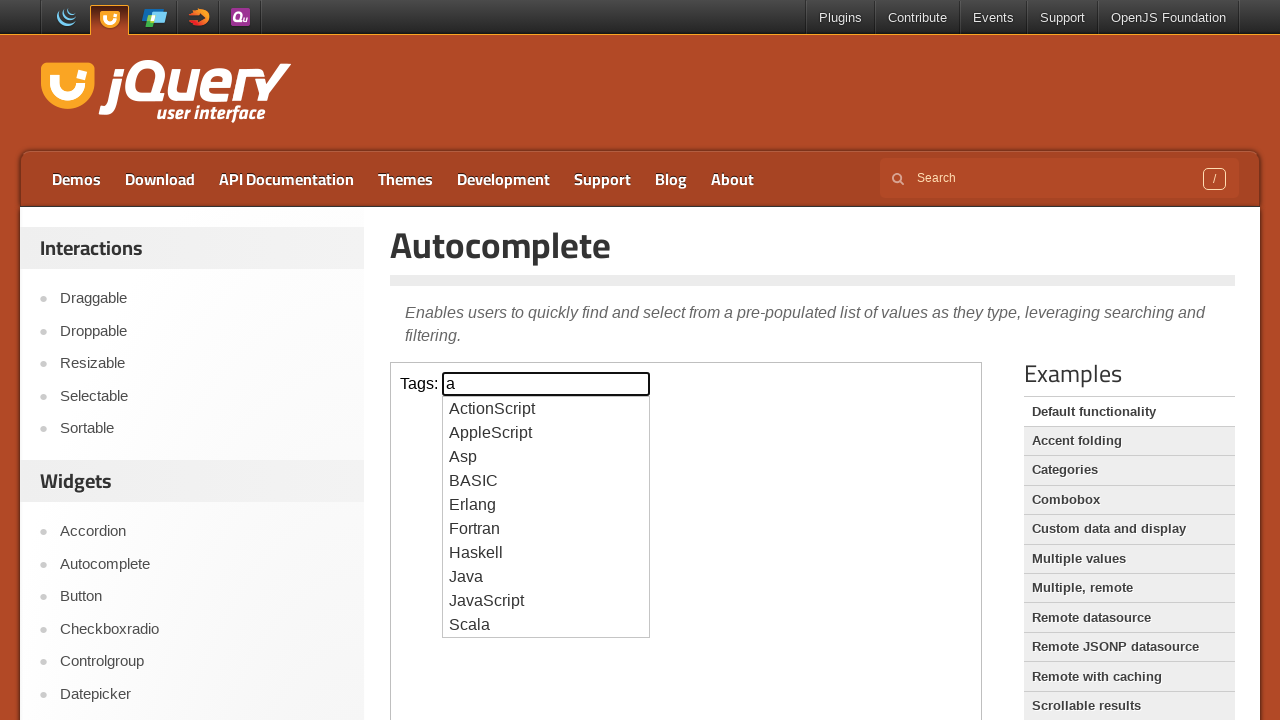

Pressed ArrowDown to navigate through suggestions (iteration 1) on .demo-frame >> internal:control=enter-frame >> #tags
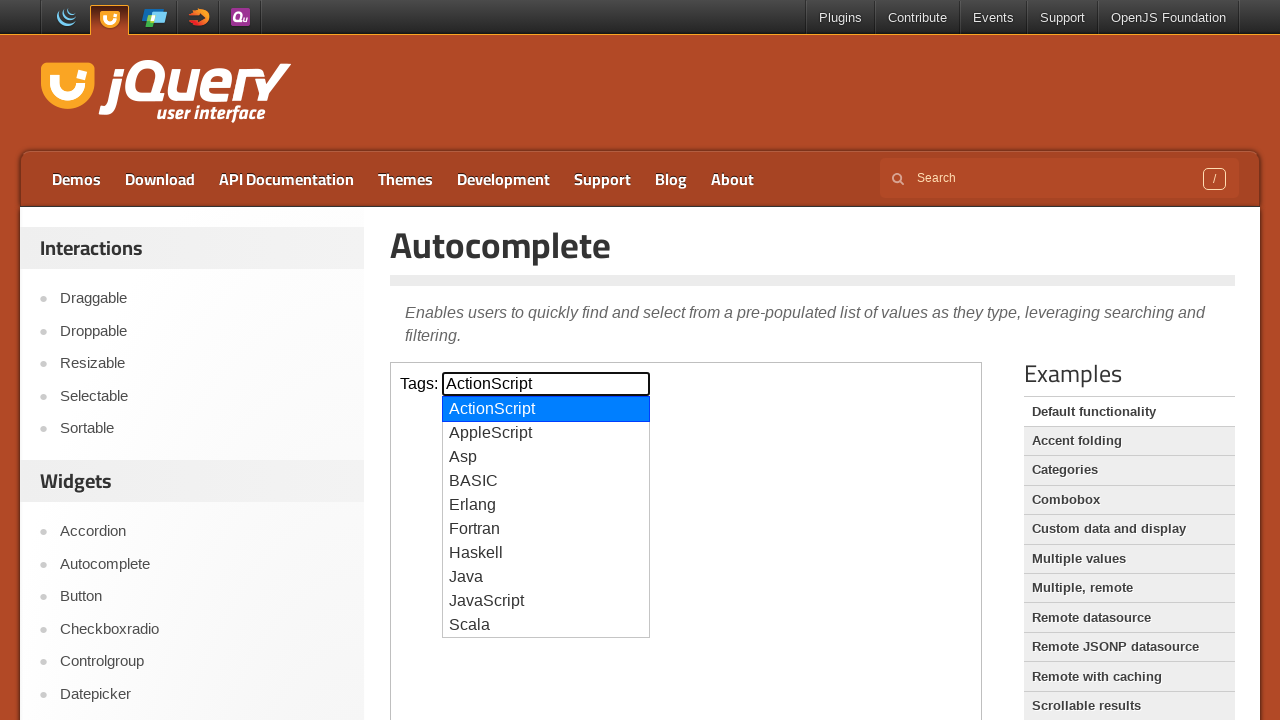

Pressed ArrowDown to navigate through suggestions (iteration 2) on .demo-frame >> internal:control=enter-frame >> #tags
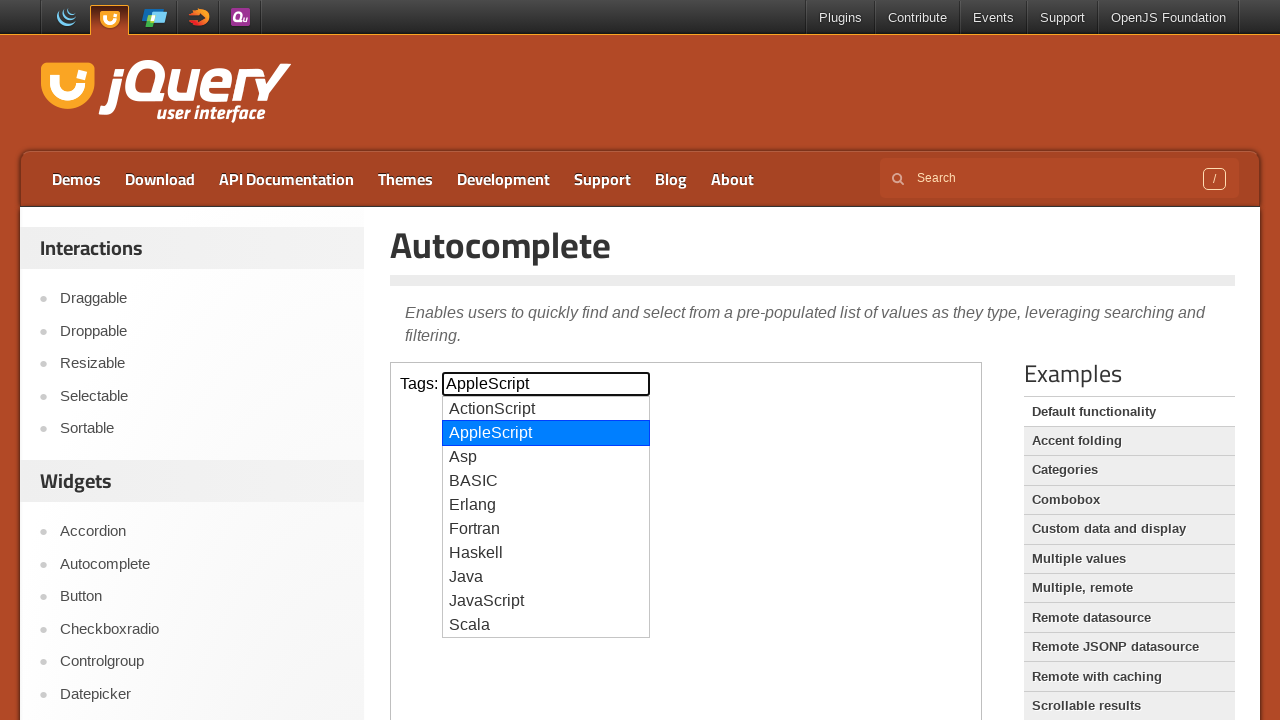

Pressed ArrowDown to navigate through suggestions (iteration 3) on .demo-frame >> internal:control=enter-frame >> #tags
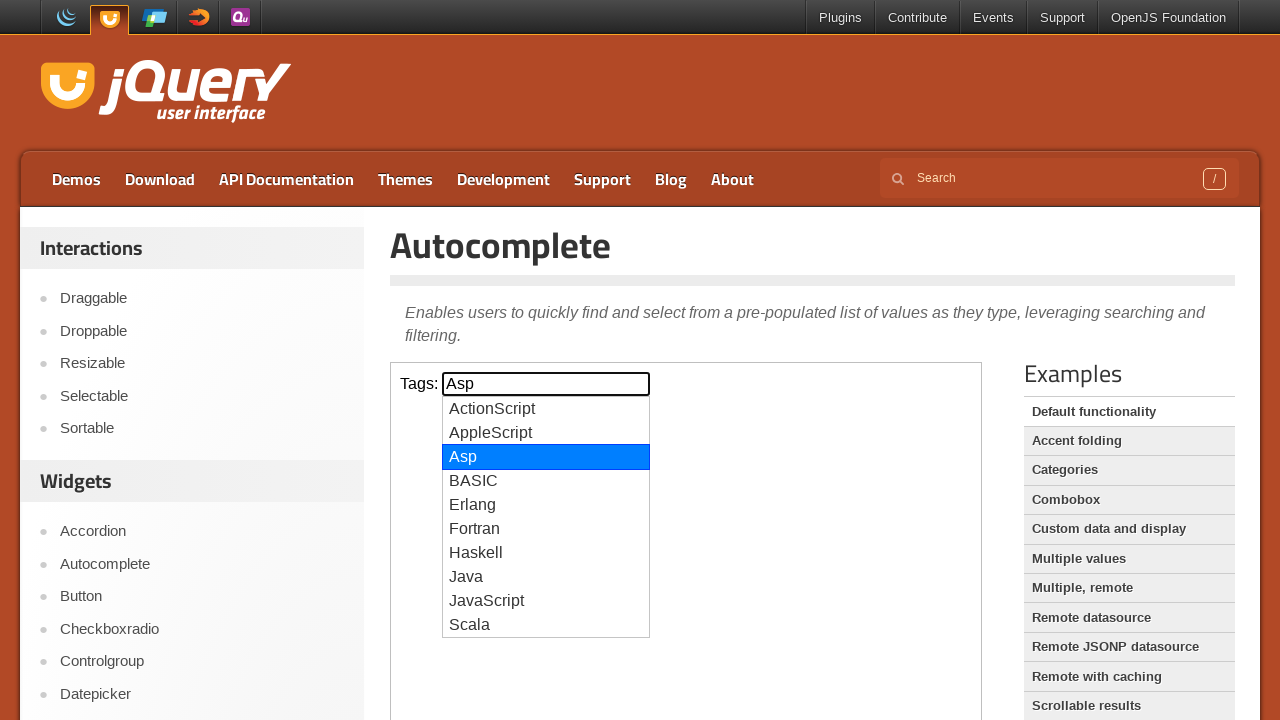

Pressed ArrowDown to navigate through suggestions (iteration 4) on .demo-frame >> internal:control=enter-frame >> #tags
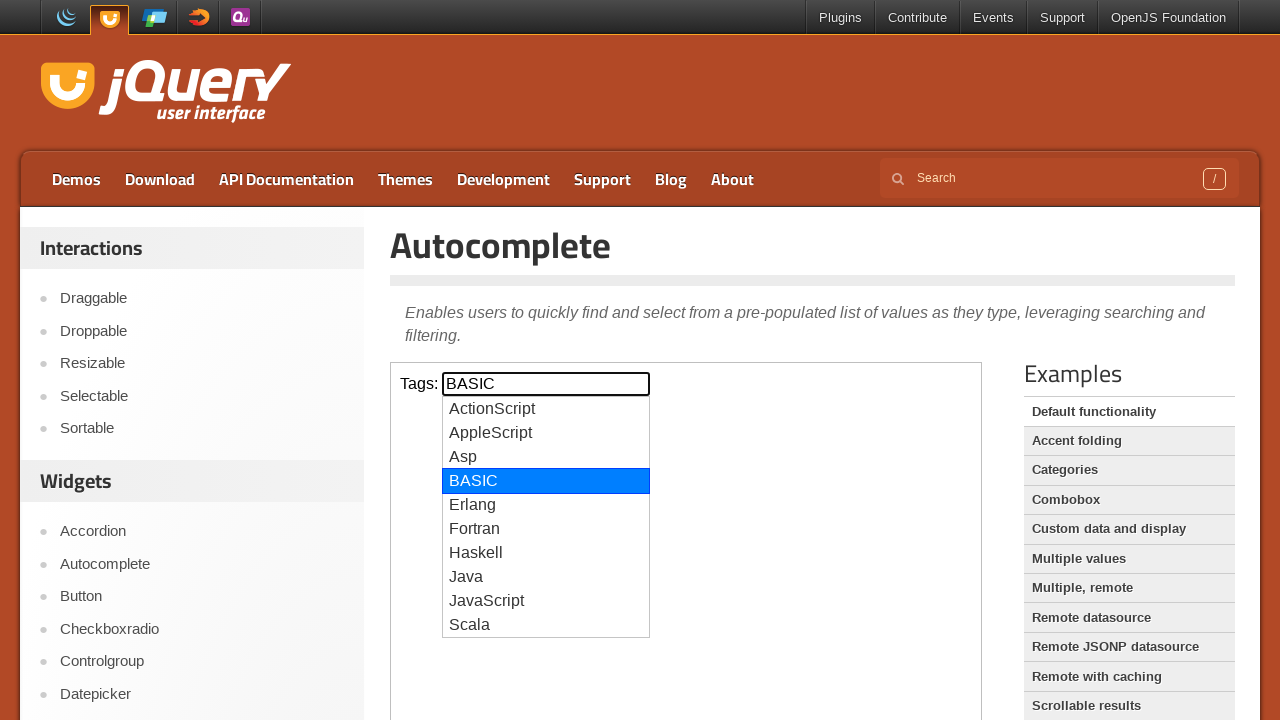

Clicked to select the highlighted autocomplete suggestion at (546, 384) on .demo-frame >> internal:control=enter-frame >> #tags
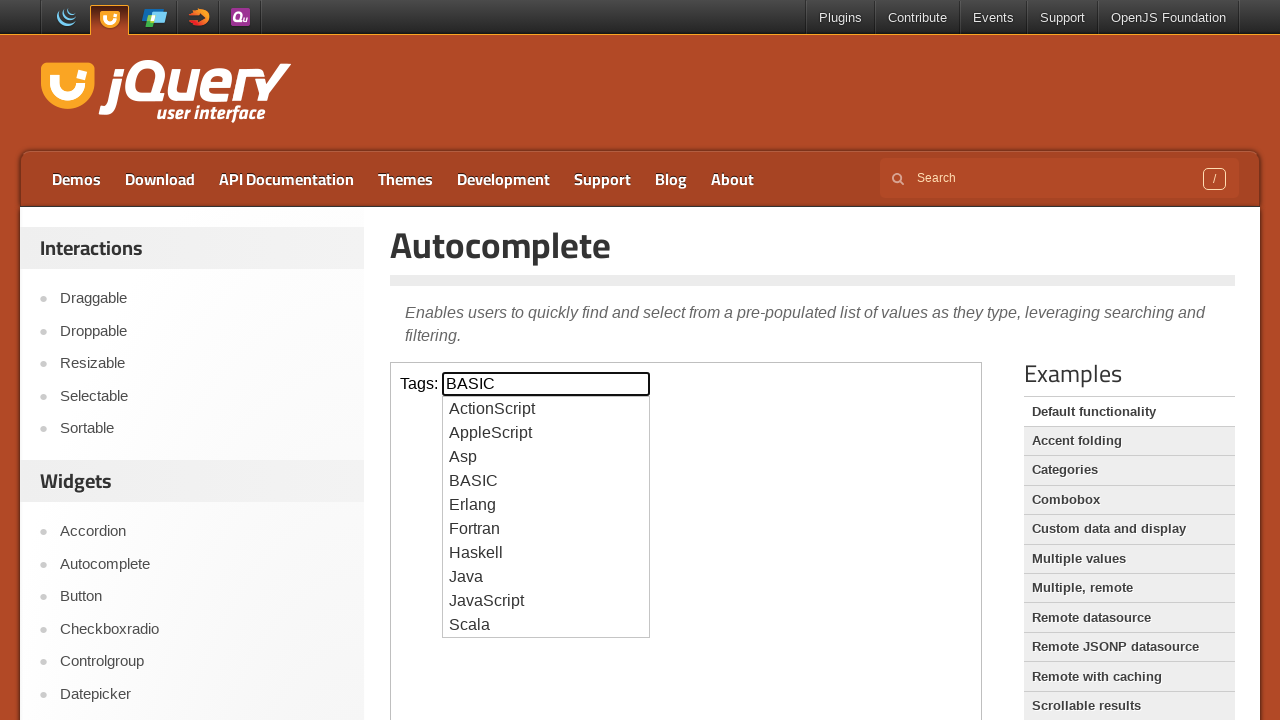

Clicked on Droppable navigation link at (202, 331) on text=Droppable
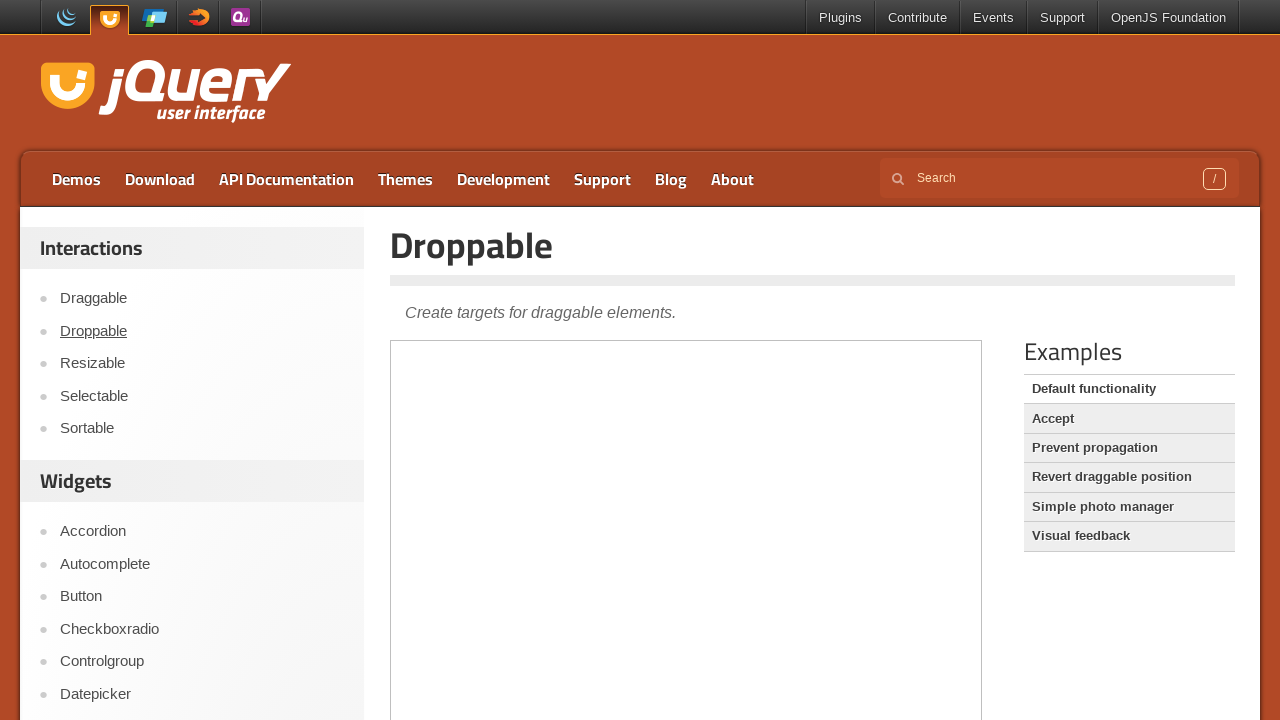

Droppable demo frame loaded
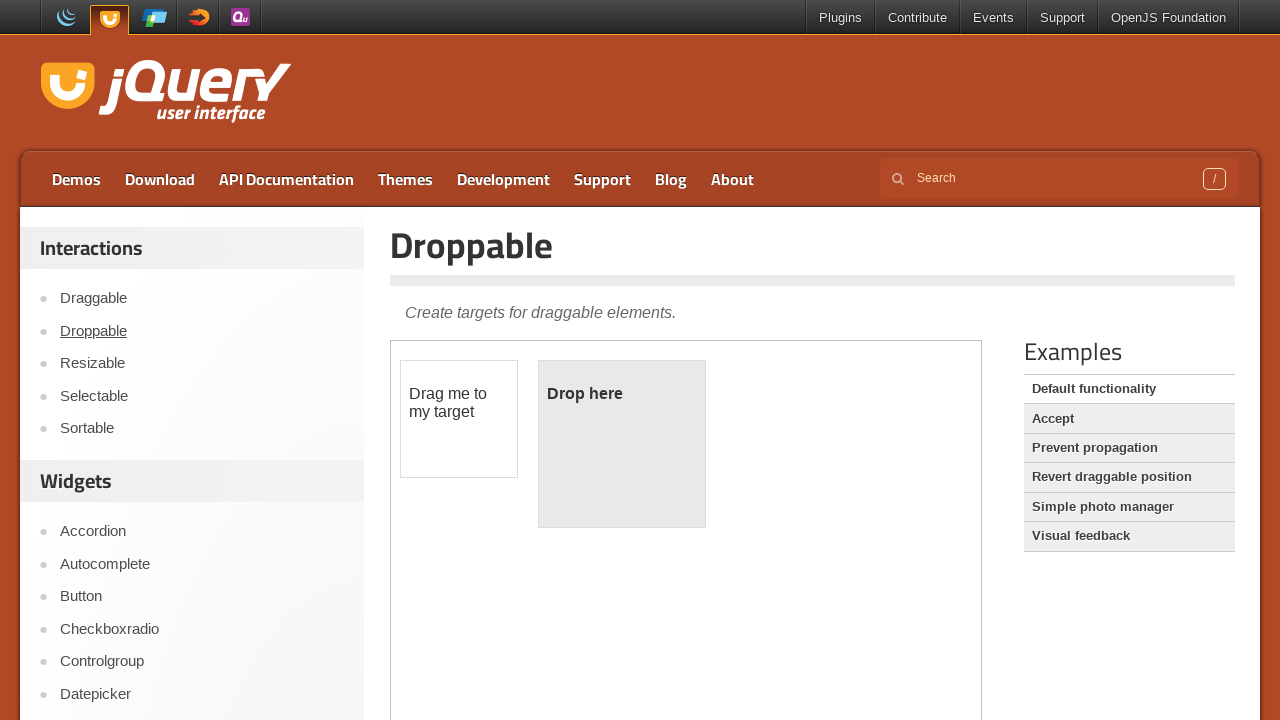

Located droppable demo iframe
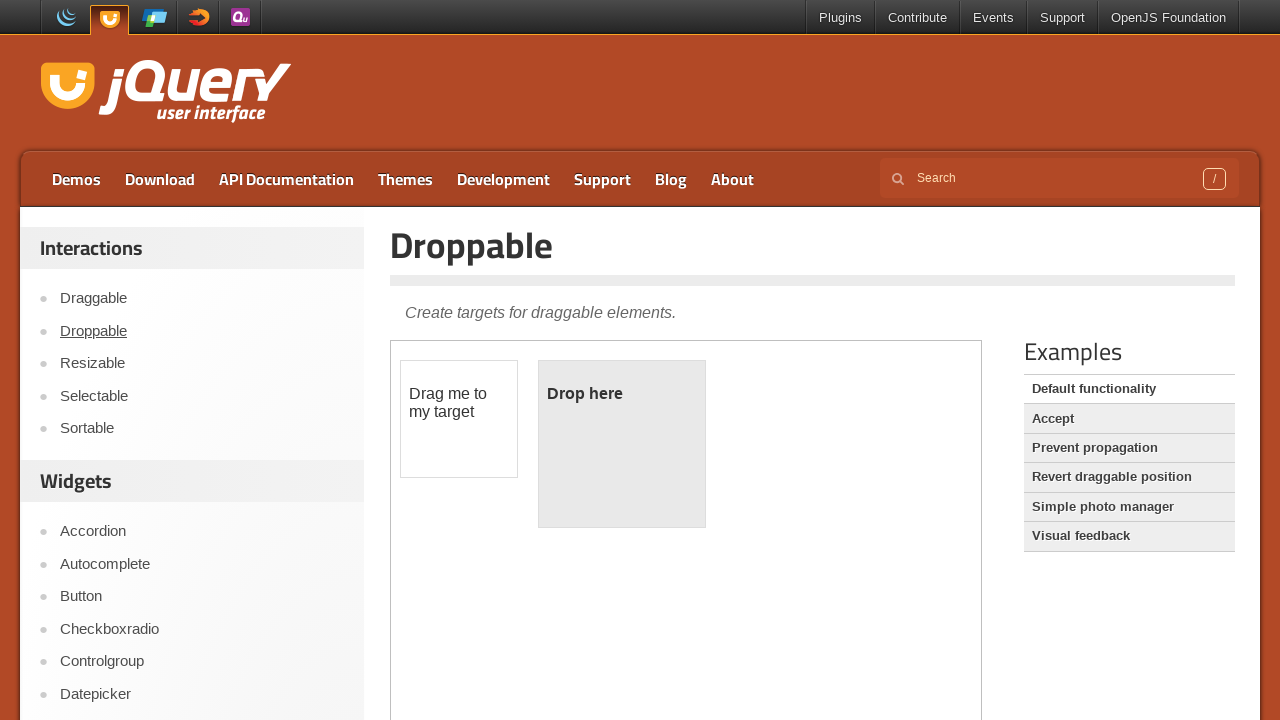

Located draggable and droppable elements
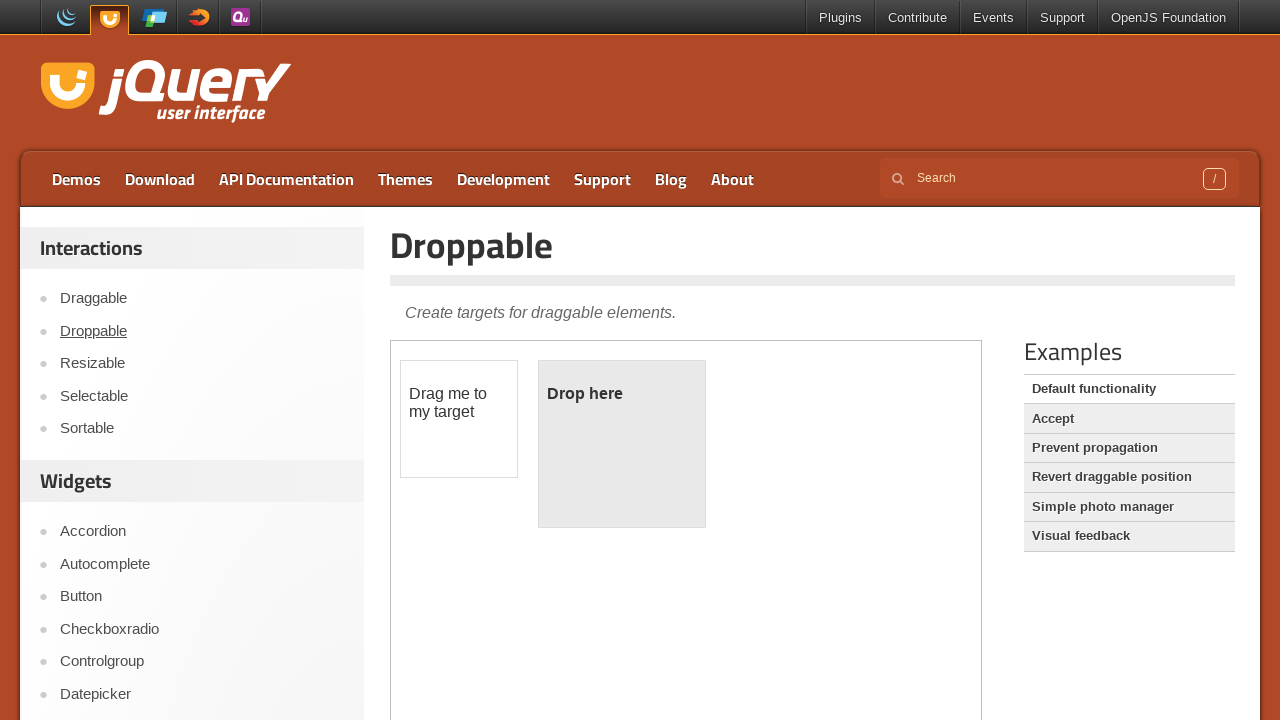

Performed drag and drop operation from draggable to droppable element at (622, 444)
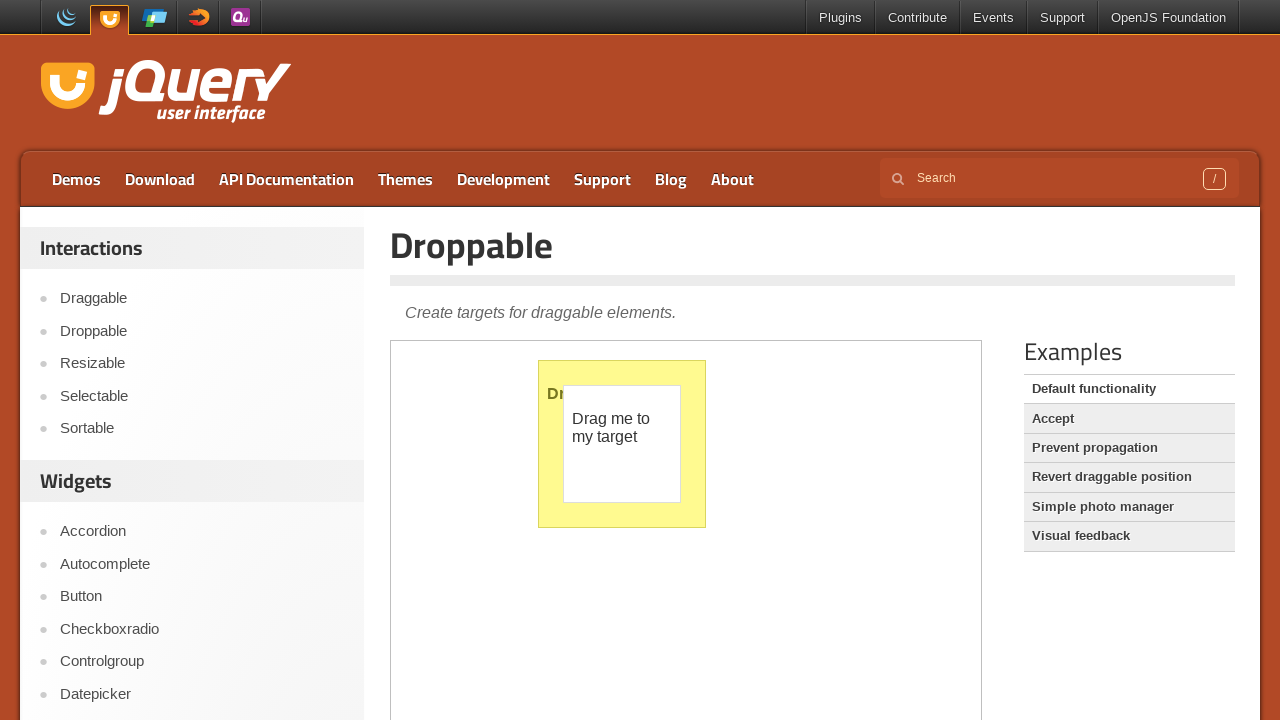

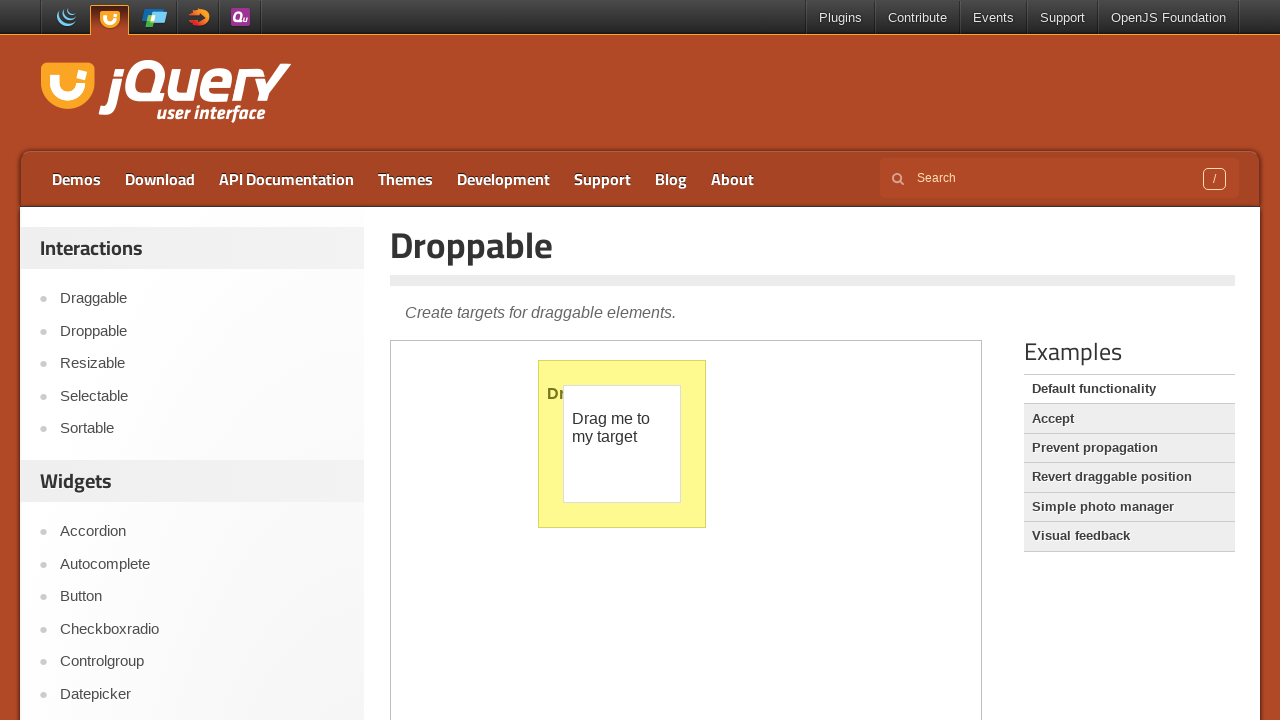